Tests form interaction on a test automation practice page by filling a name field and selecting radio buttons using JavaScript execution

Starting URL: https://testautomationpractice.blogspot.com/

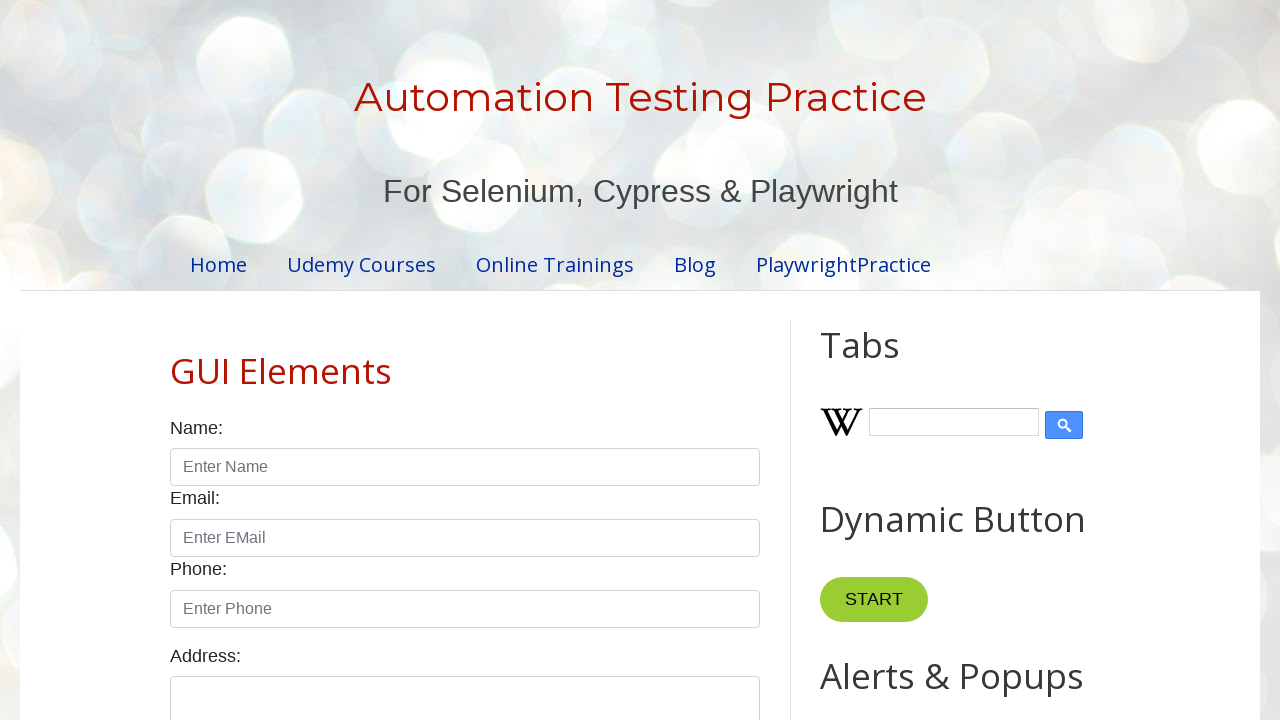

Filled name field with 'john' using JavaScript execution
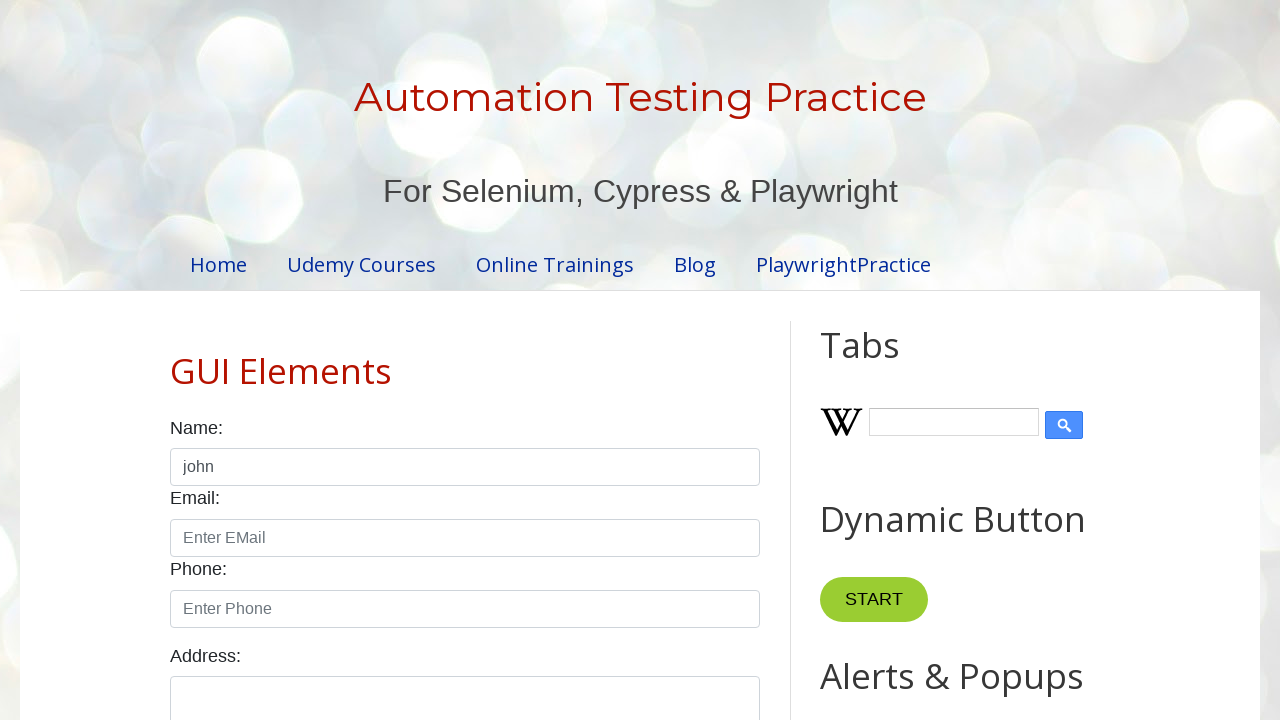

Clicked male radio button at (176, 360) on #male
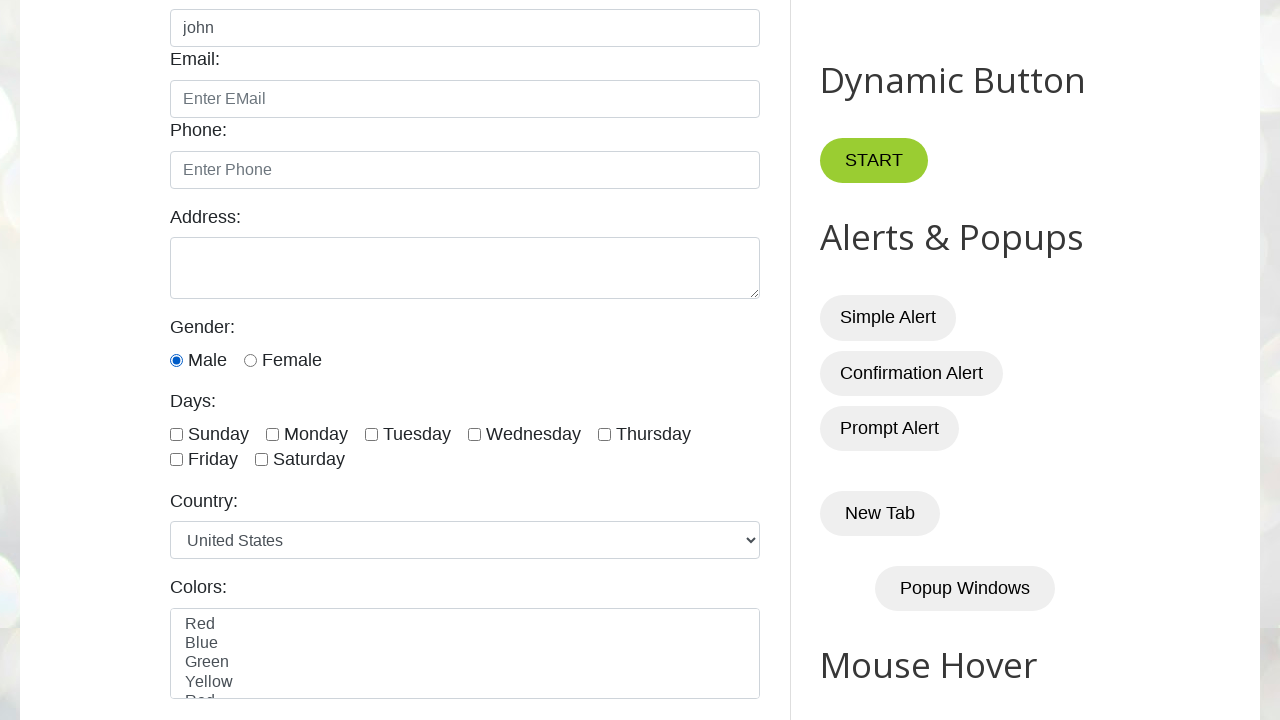

Clicked female radio button at (250, 360) on #female
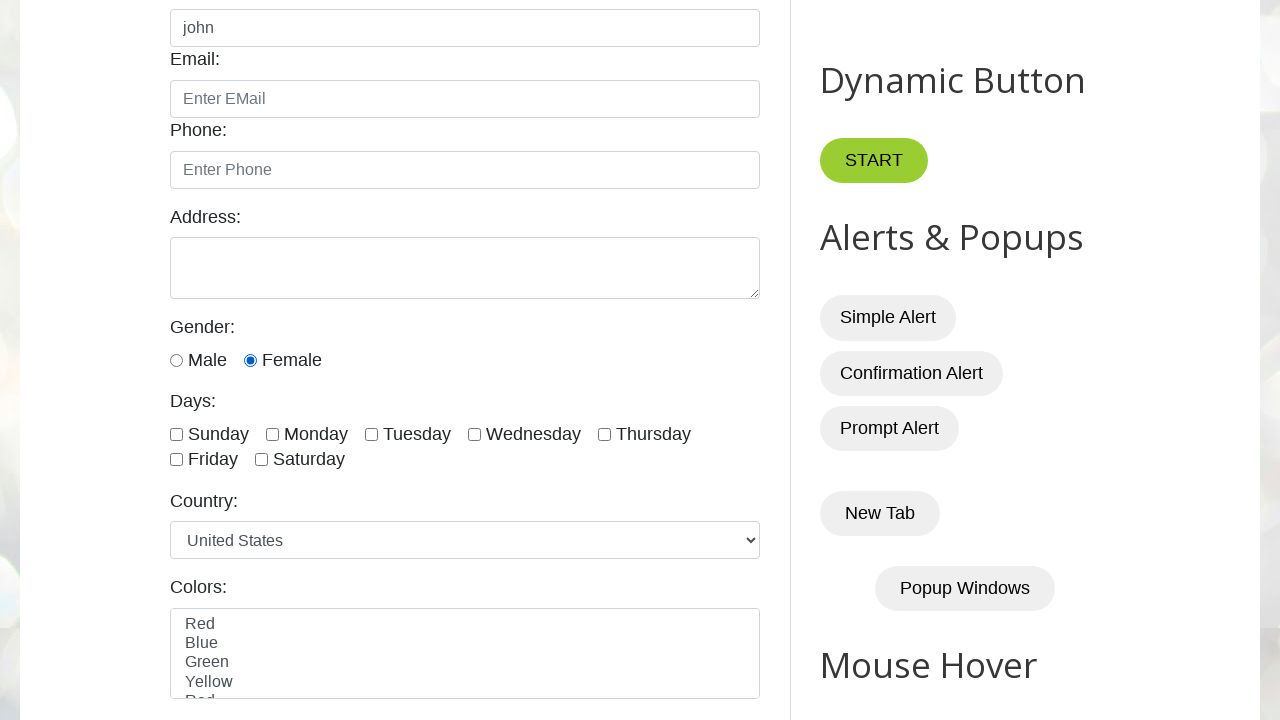

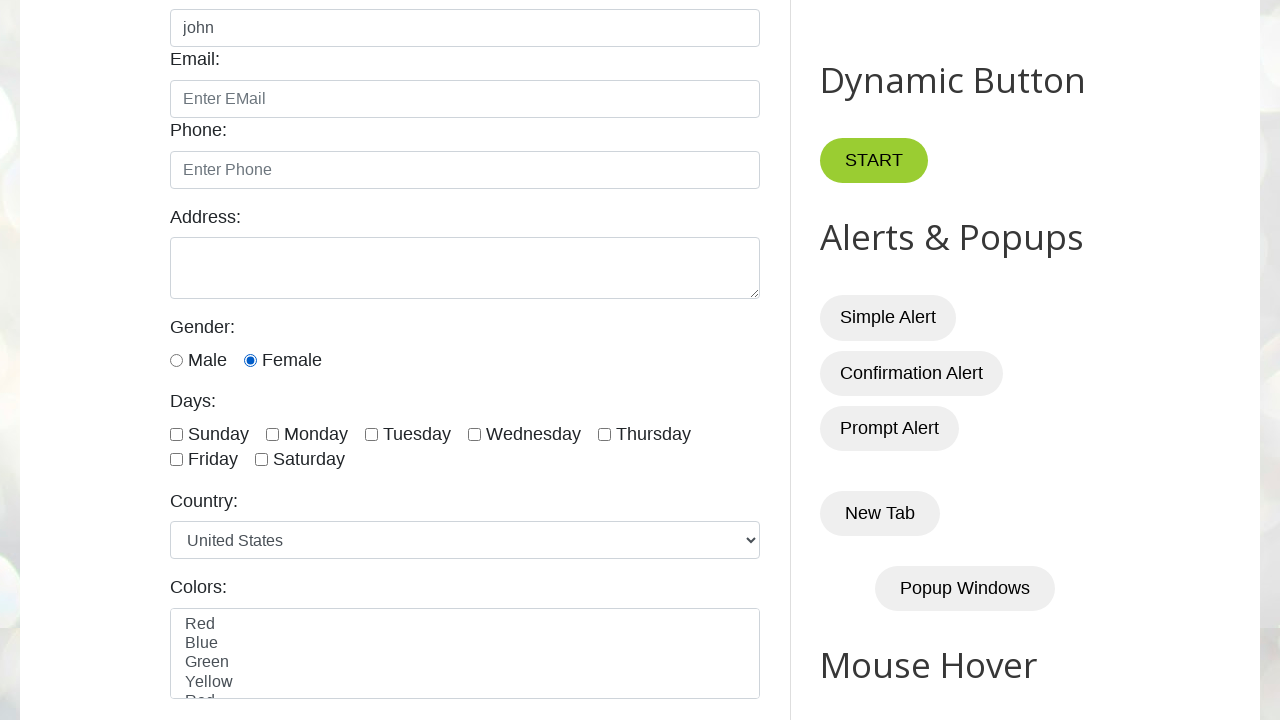